Tests clicking a button identified by CSS class selector and handling the resulting alert dialog, repeated 3 times

Starting URL: http://uitestingplayground.com/classattr

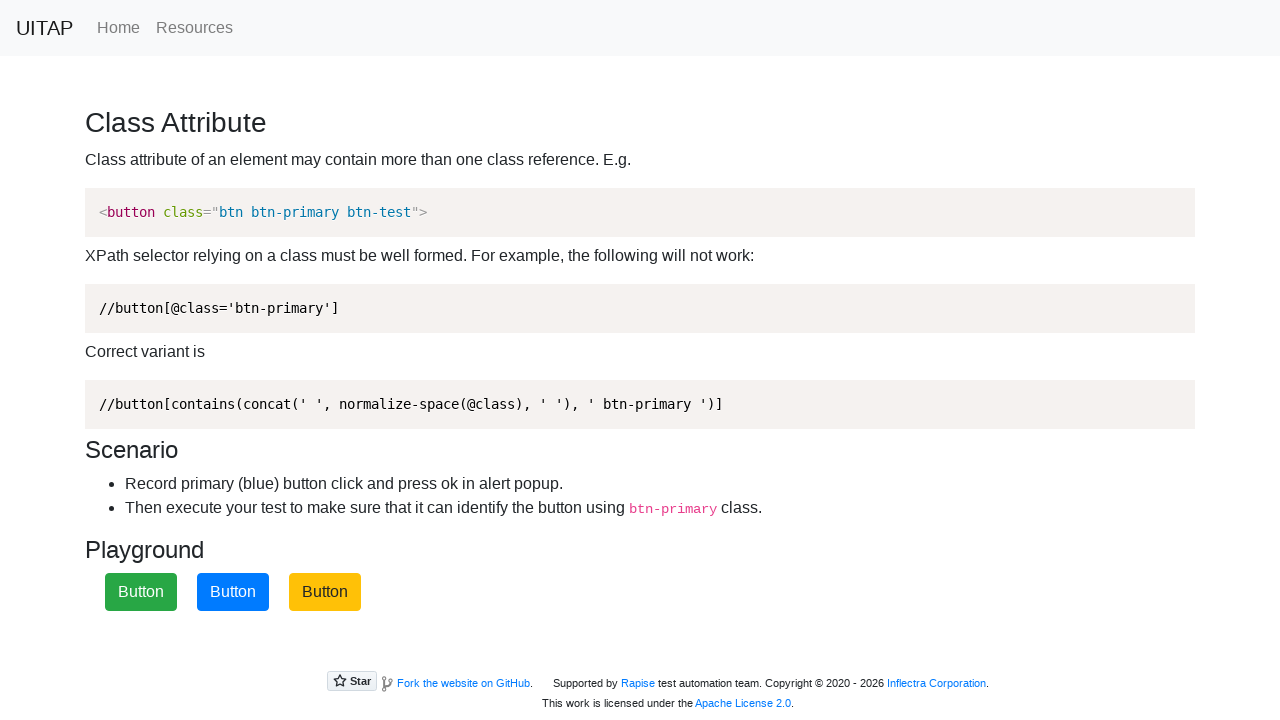

Clicked primary button with CSS class selector at (233, 592) on .btn-primary
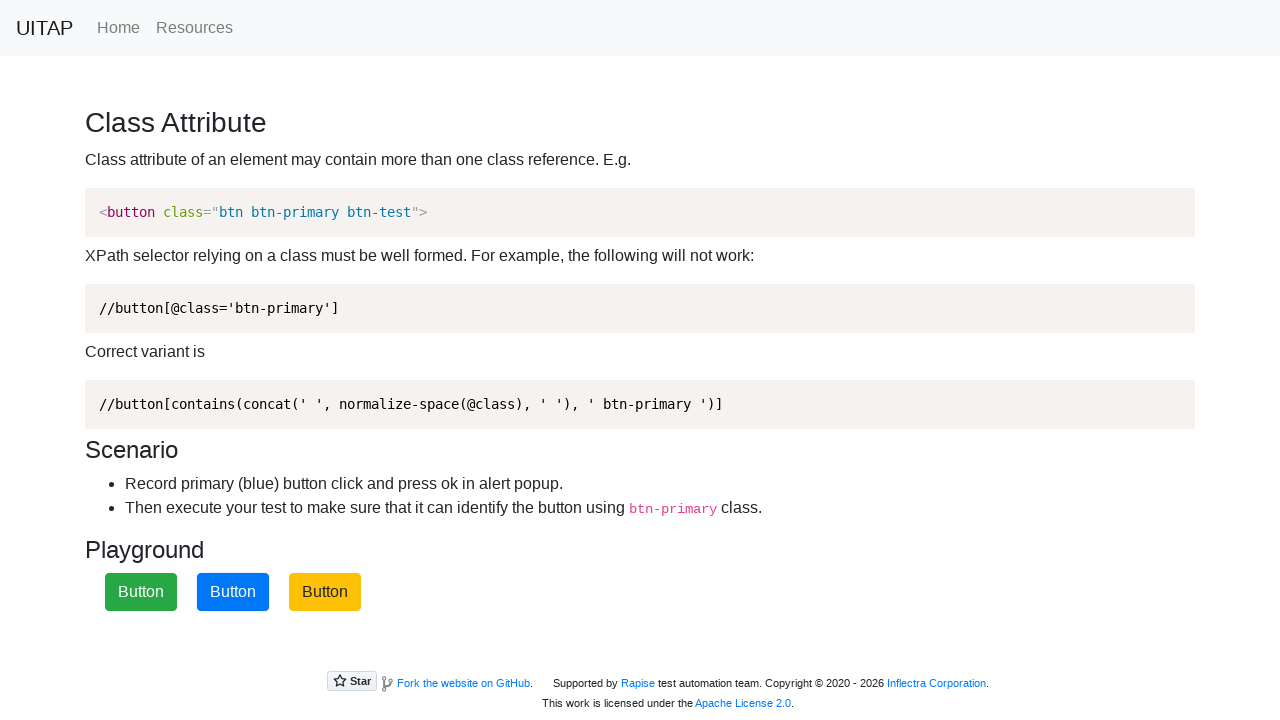

Set up alert dialog handler to accept dialogs
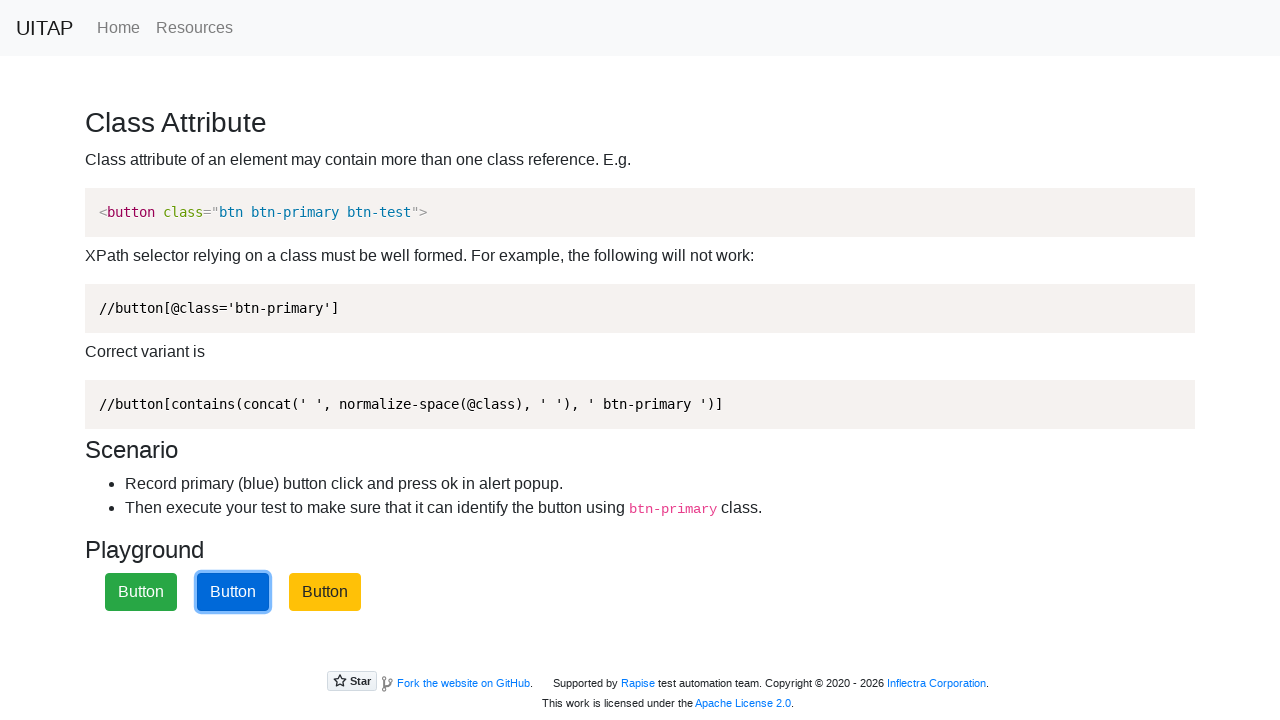

Loading indicator disappeared
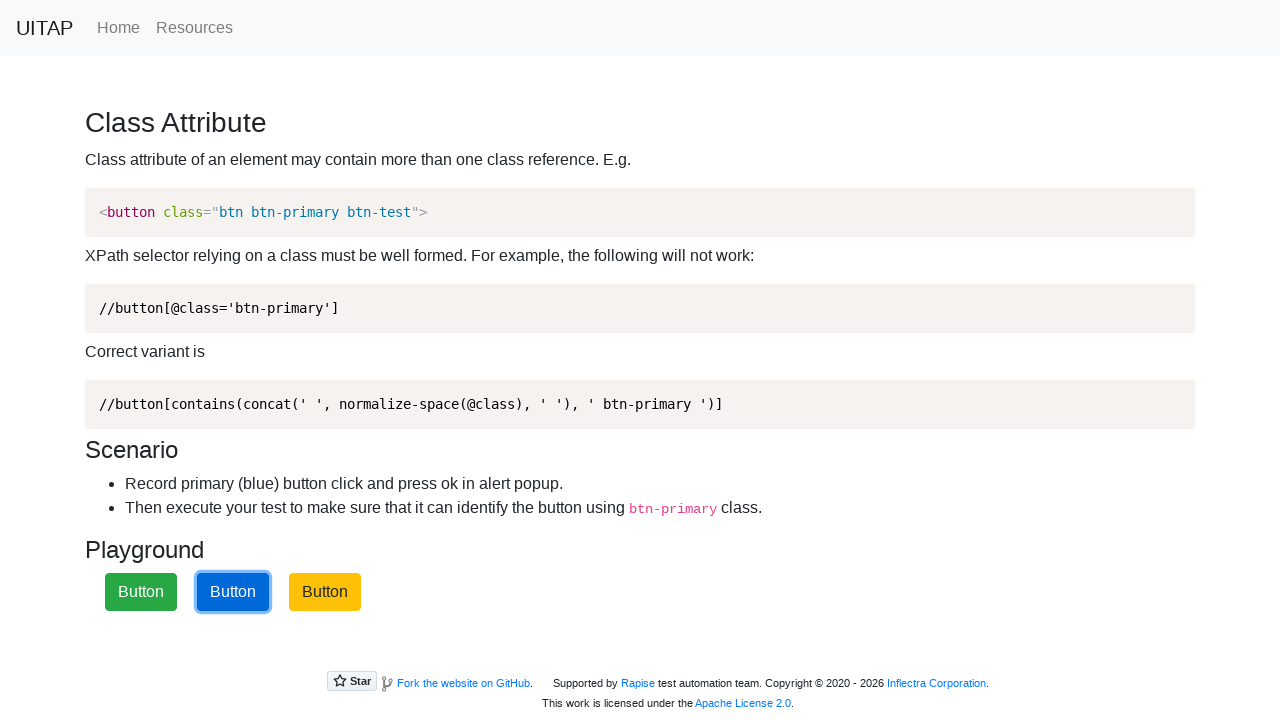

Navigated back to classattr page for iteration
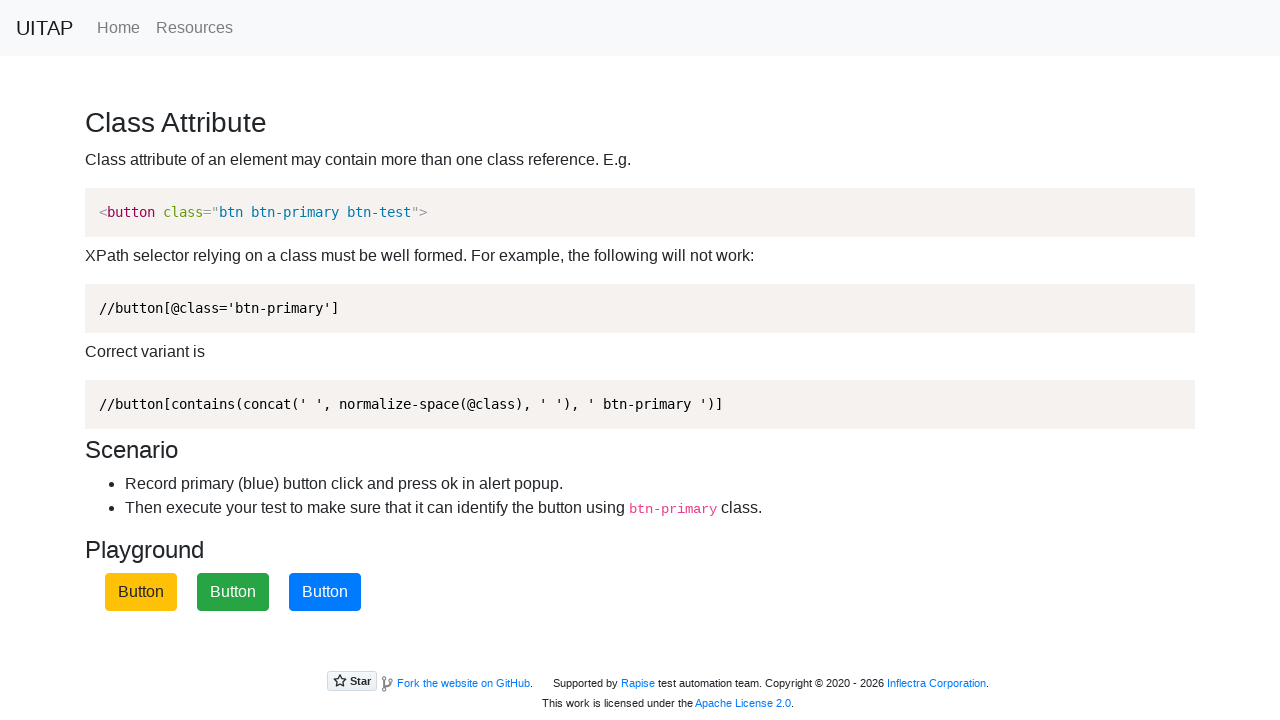

Clicked primary button with CSS class selector at (325, 592) on .btn-primary
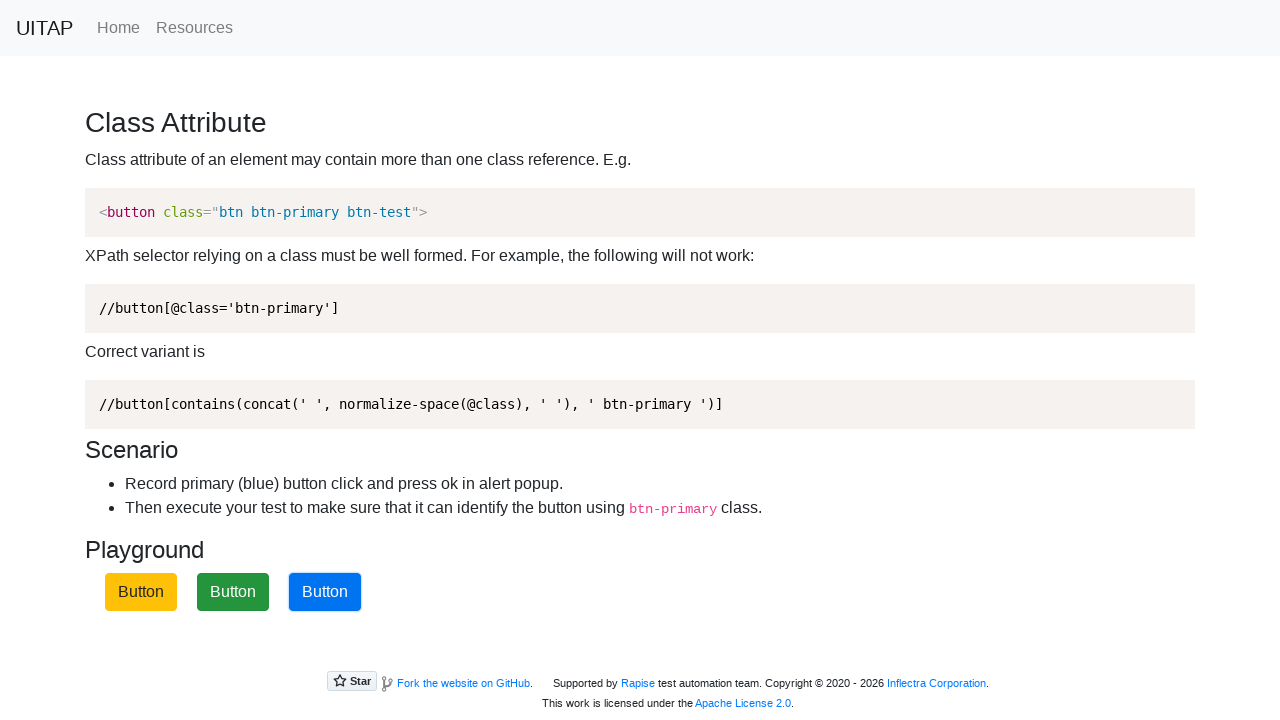

Set up alert dialog handler to accept dialogs
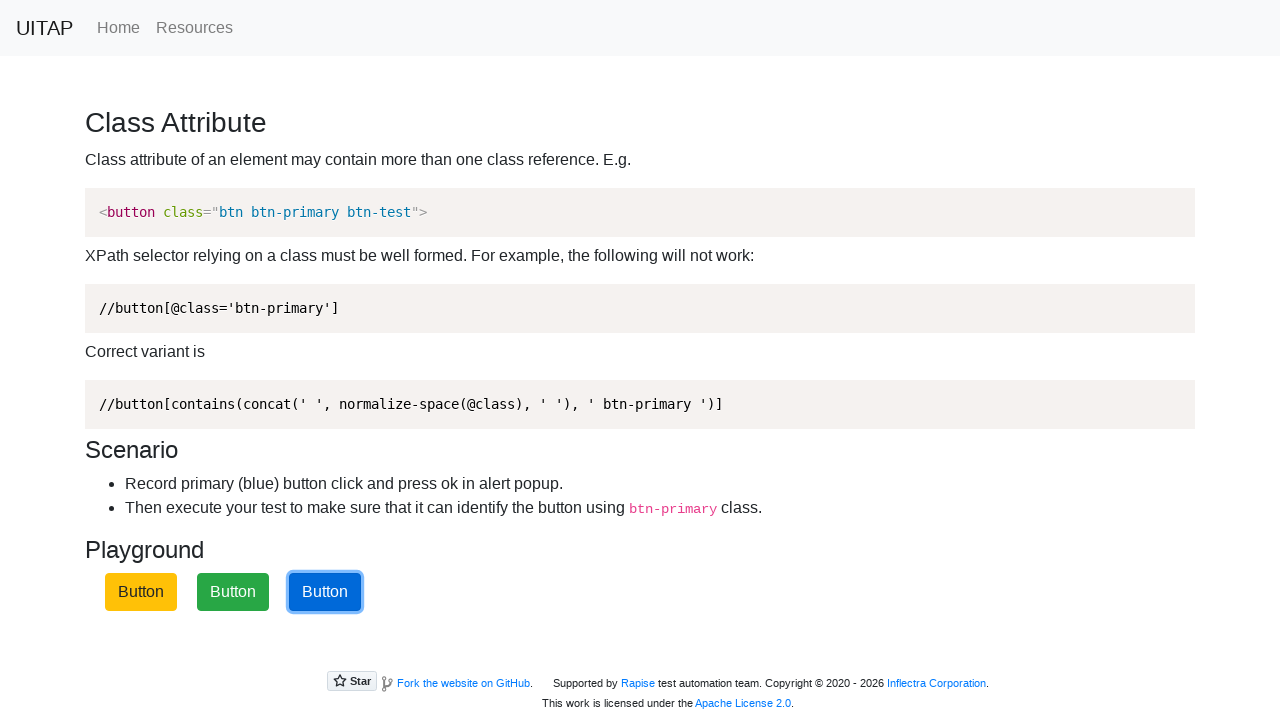

Loading indicator disappeared
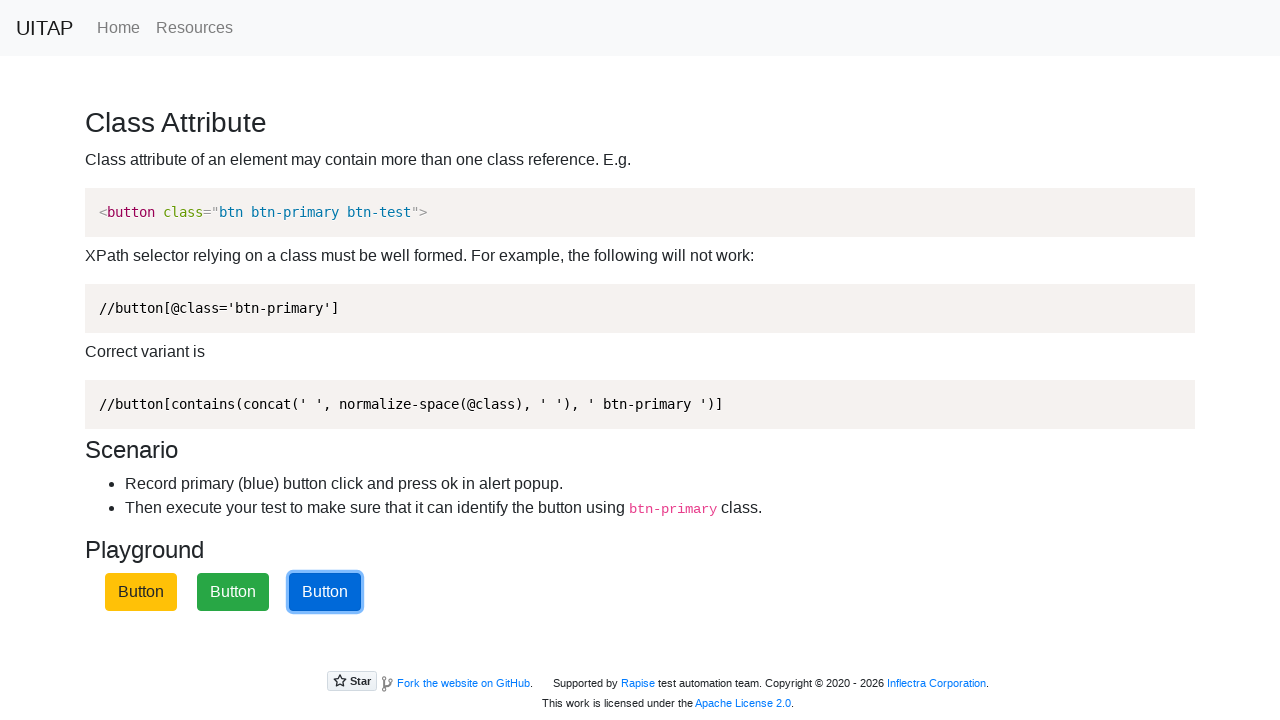

Navigated back to classattr page for iteration
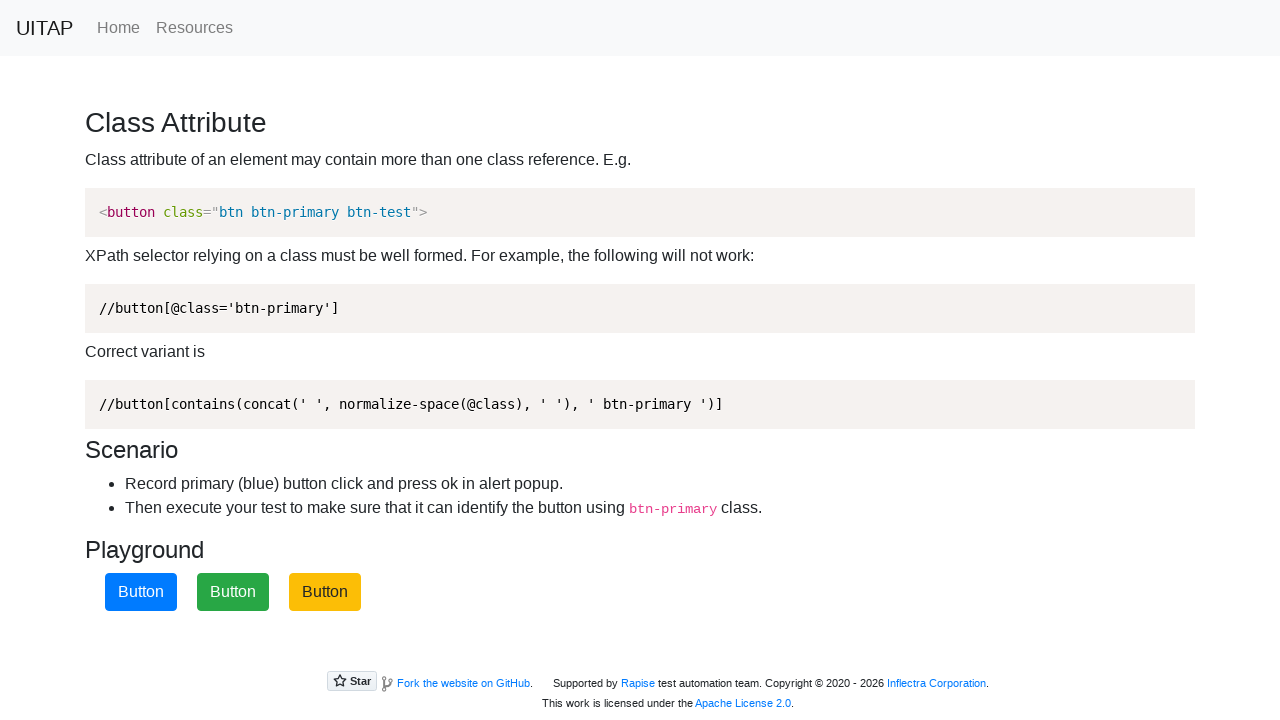

Clicked primary button with CSS class selector at (141, 592) on .btn-primary
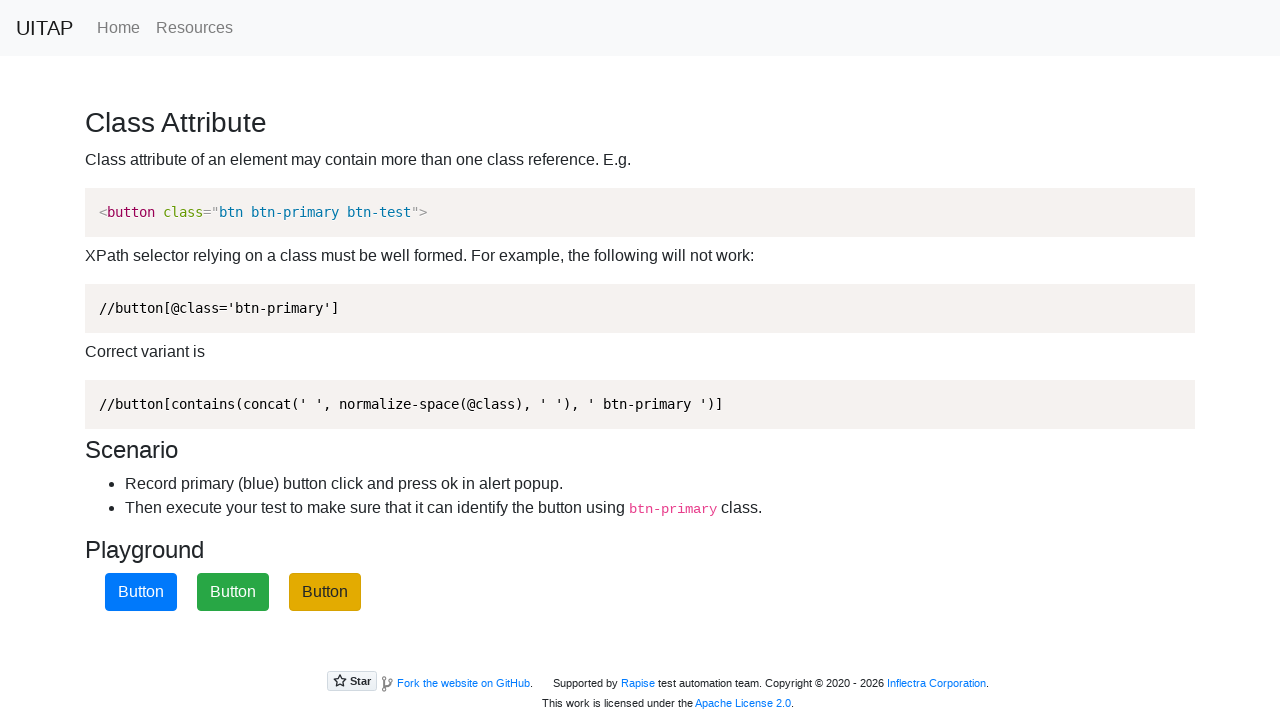

Set up alert dialog handler to accept dialogs
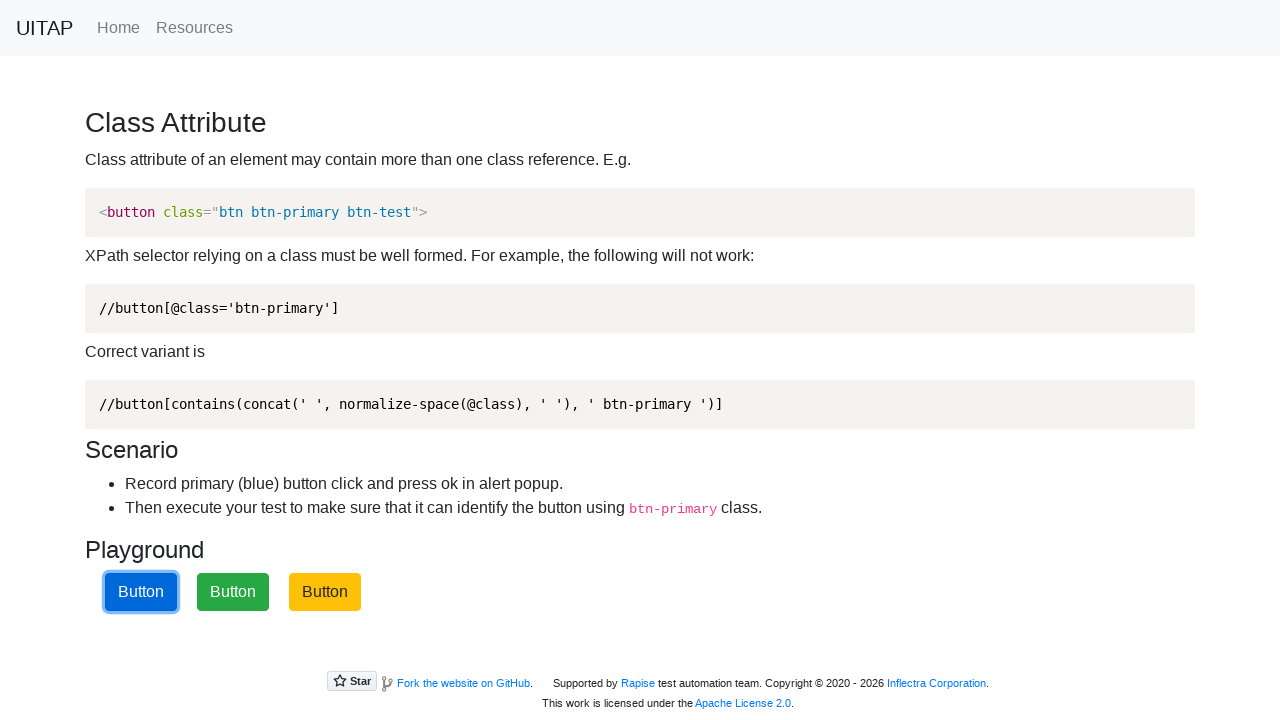

Loading indicator disappeared
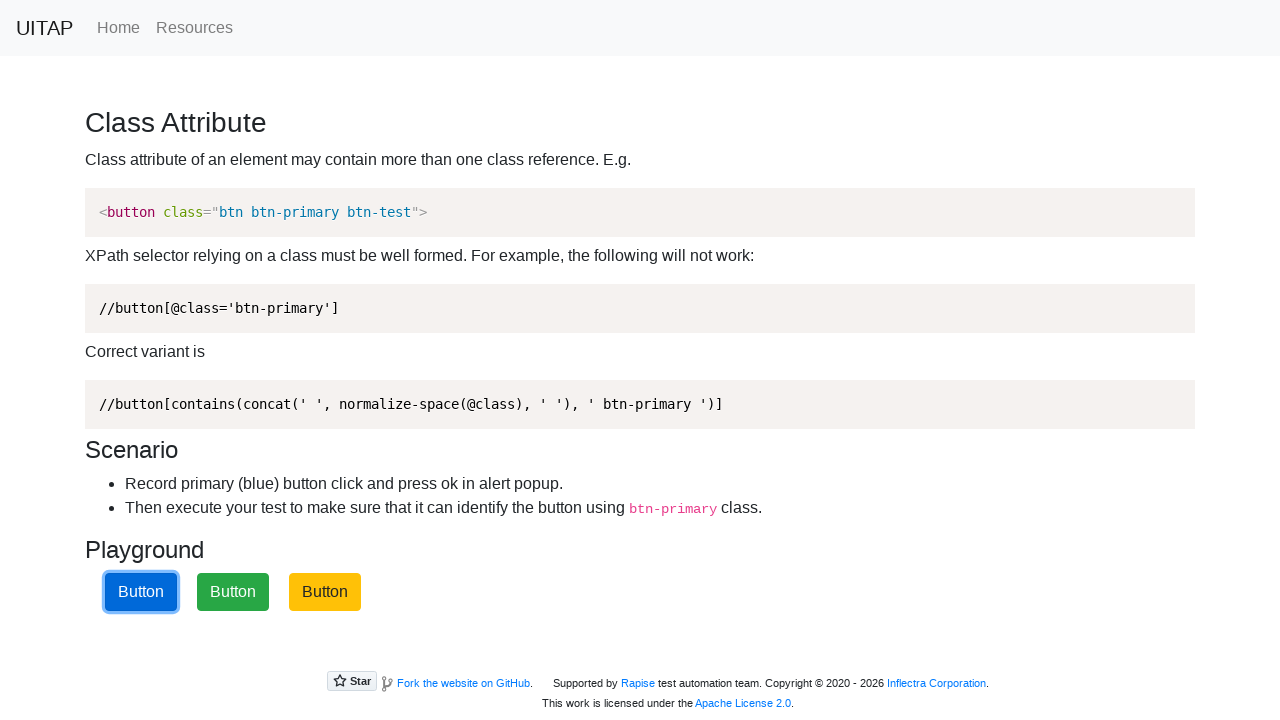

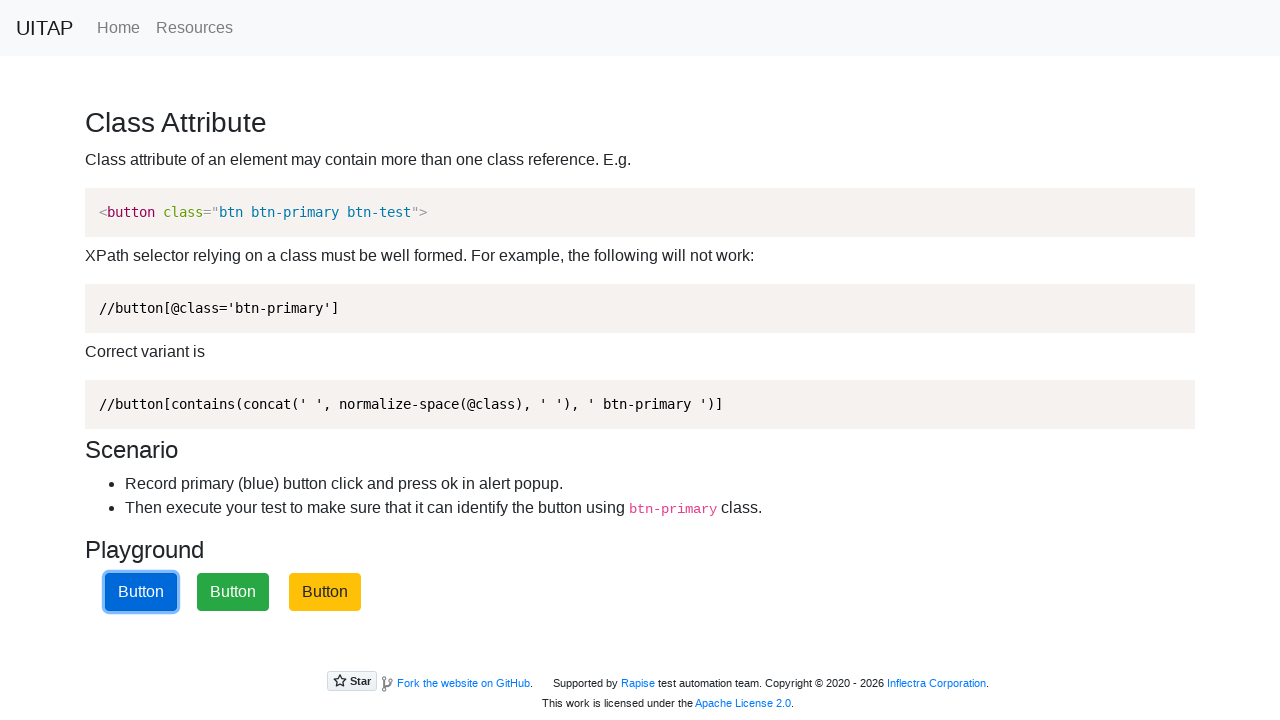